Navigates to YouTube homepage and verifies the page title is "YouTube"

Starting URL: https://www.youtube.com/

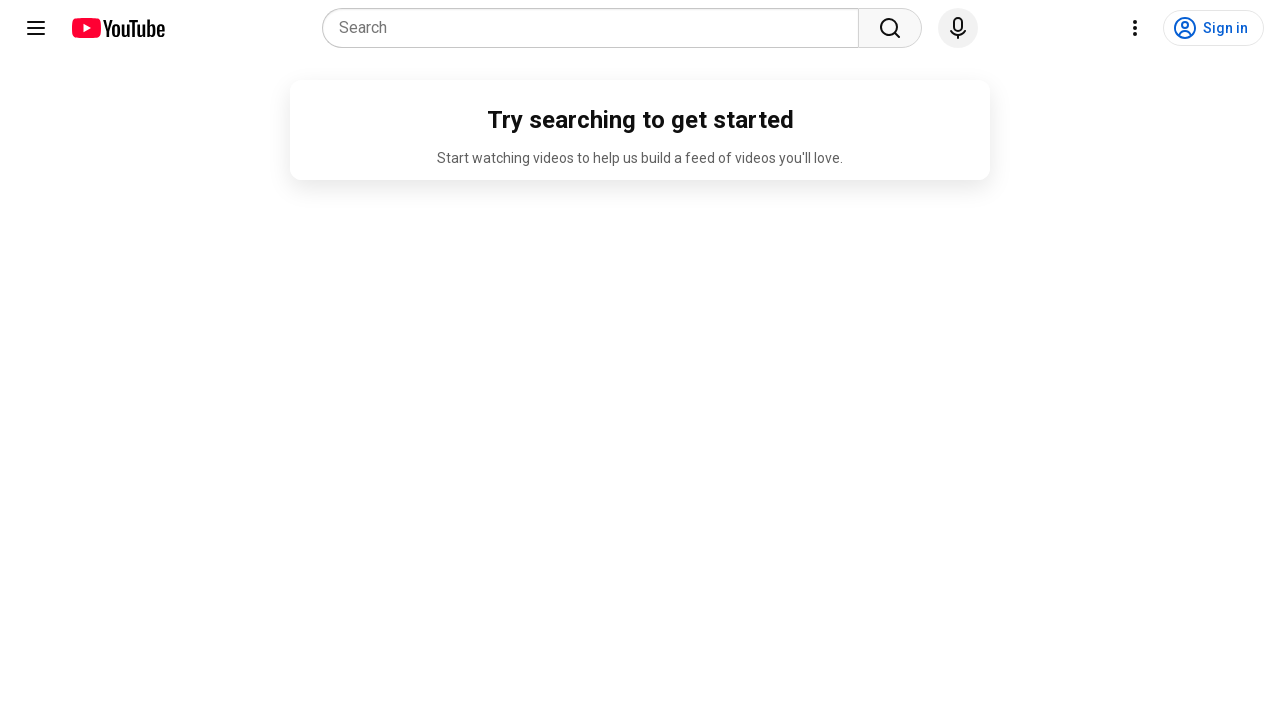

Navigated to YouTube homepage
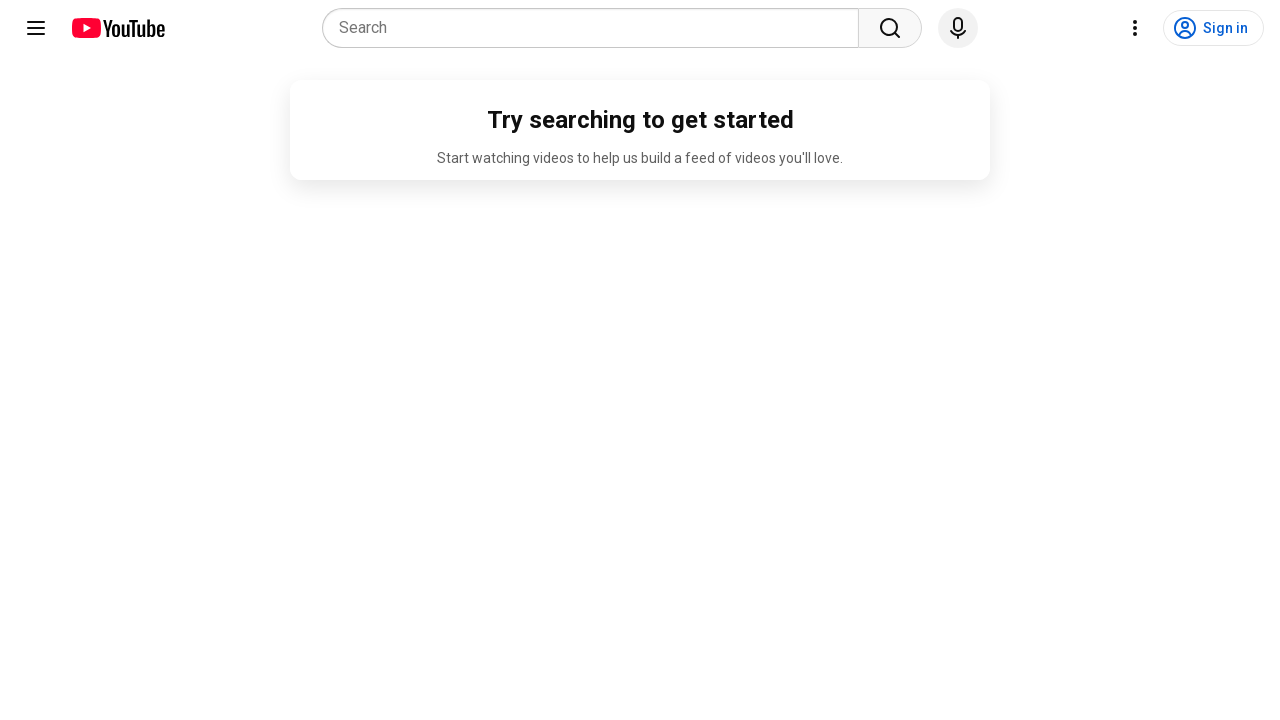

Waited for page to load (domcontentloaded state)
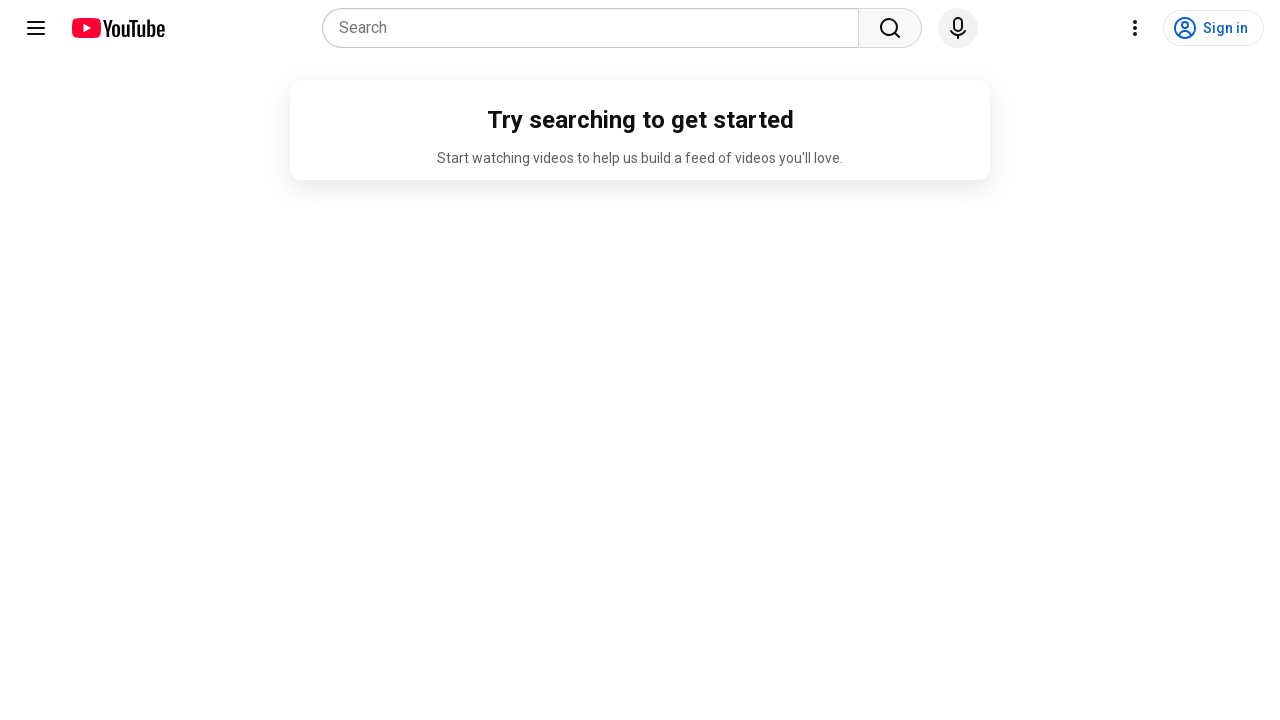

Verified page title is 'YouTube'
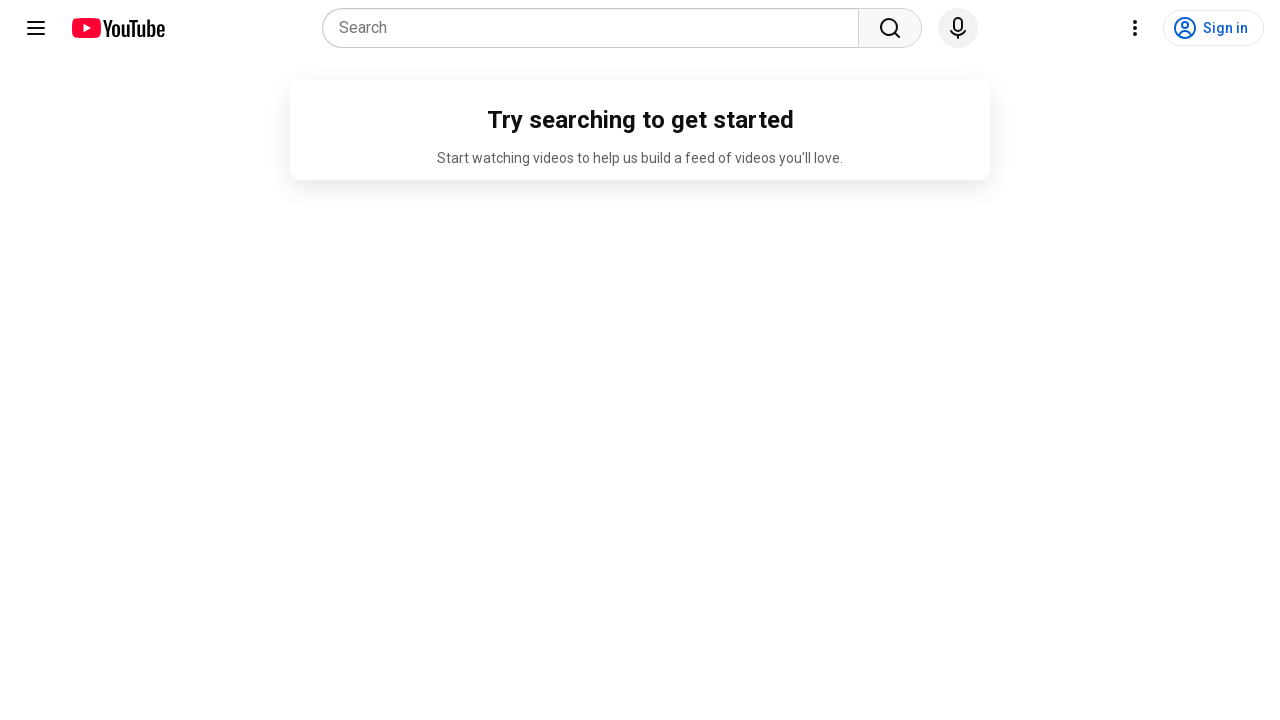

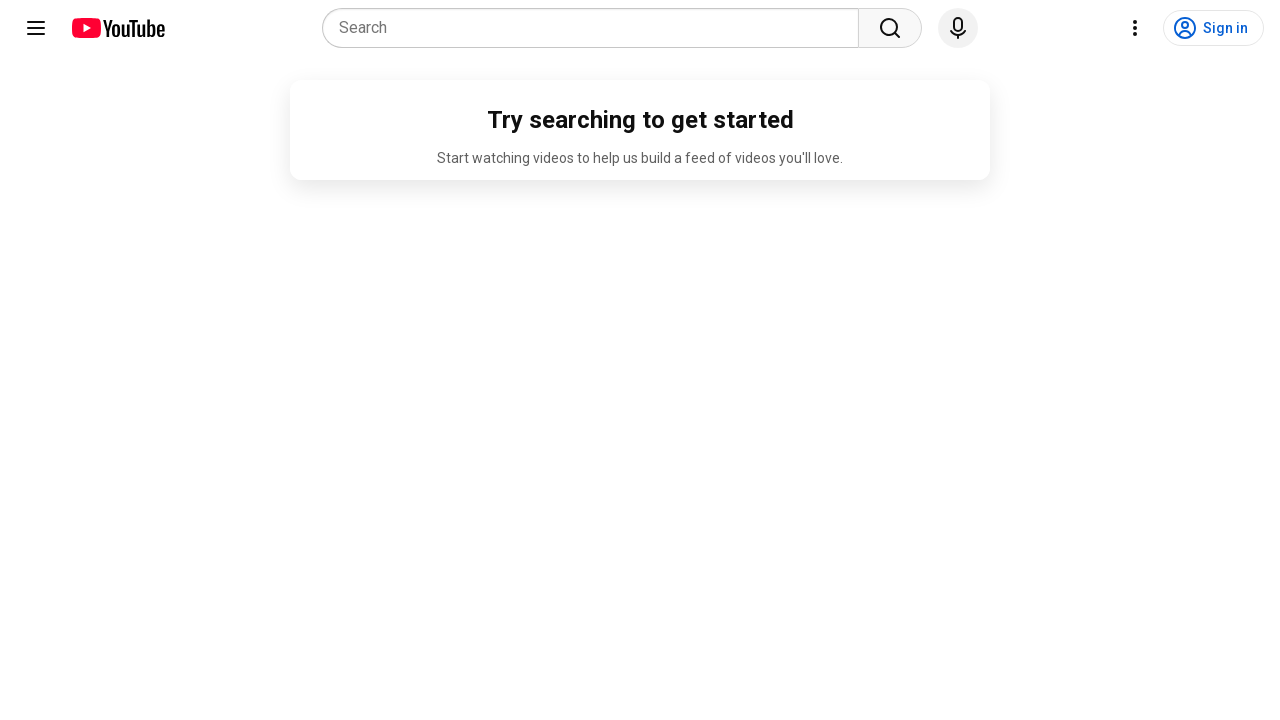